Navigates to HYR Tutorials website and validates the page title matches the expected value

Starting URL: https://www.hyrtutorials.com/

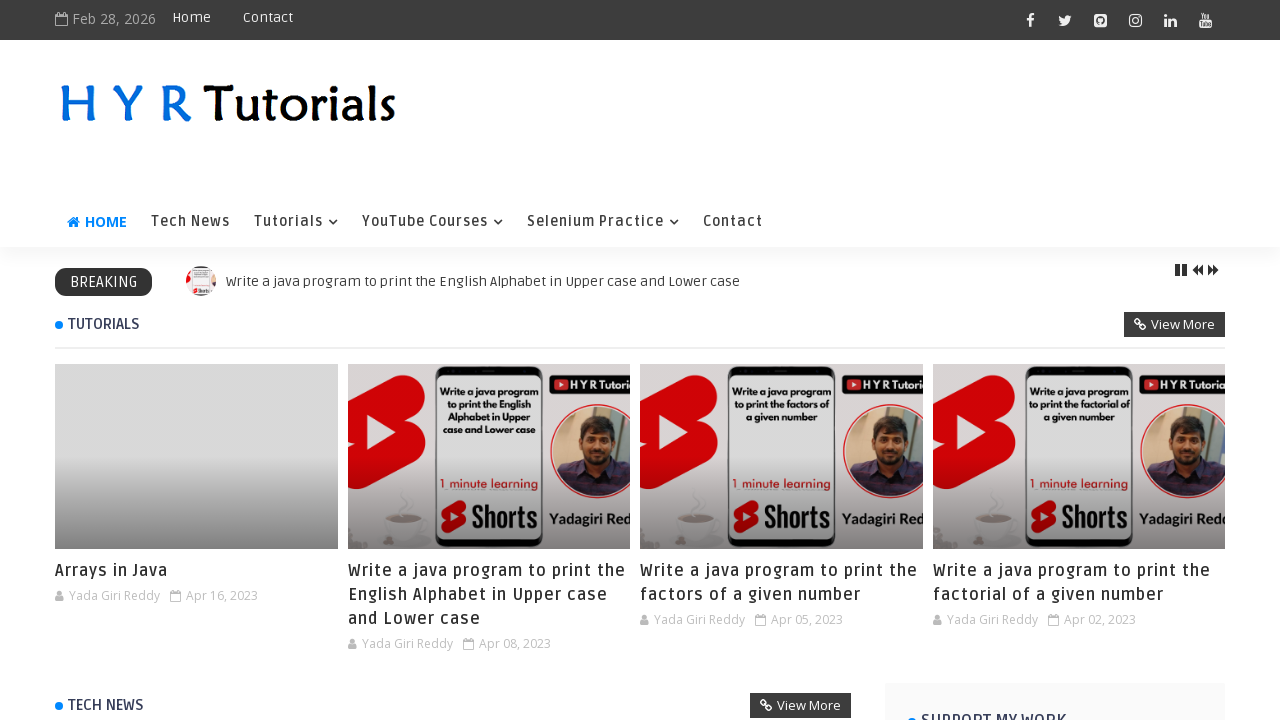

Waited for page DOM content to load
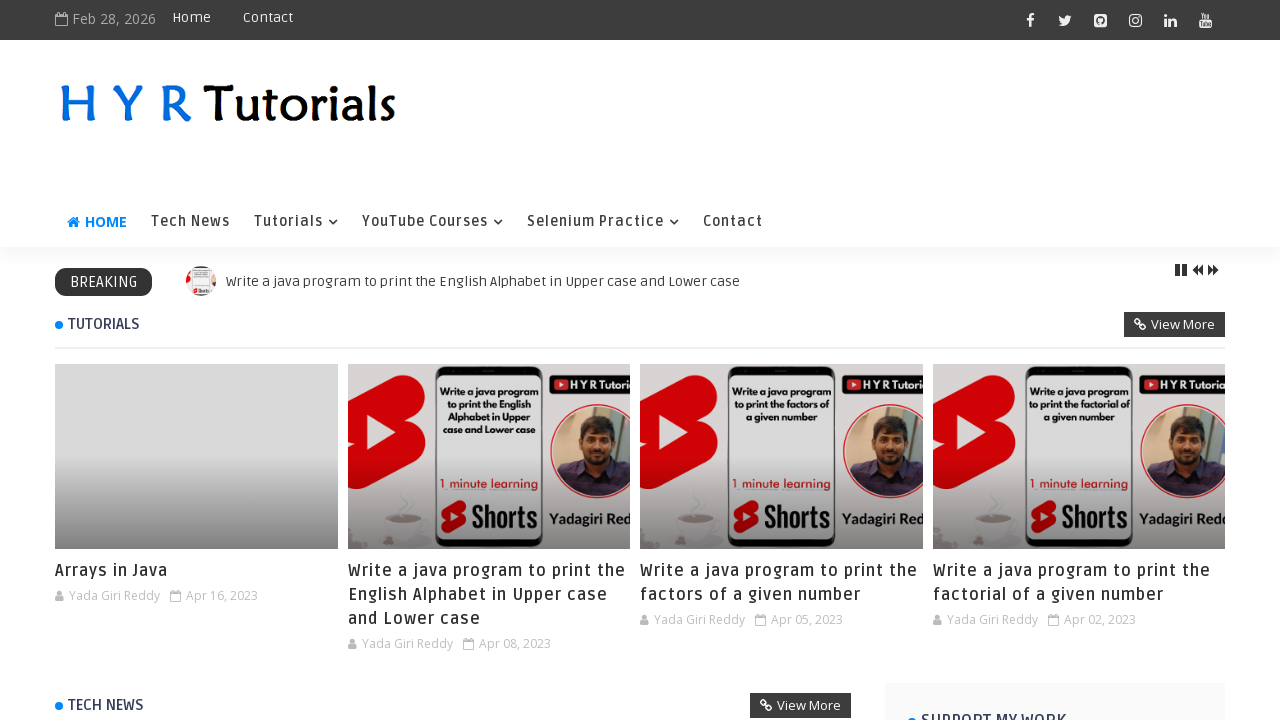

Retrieved page title
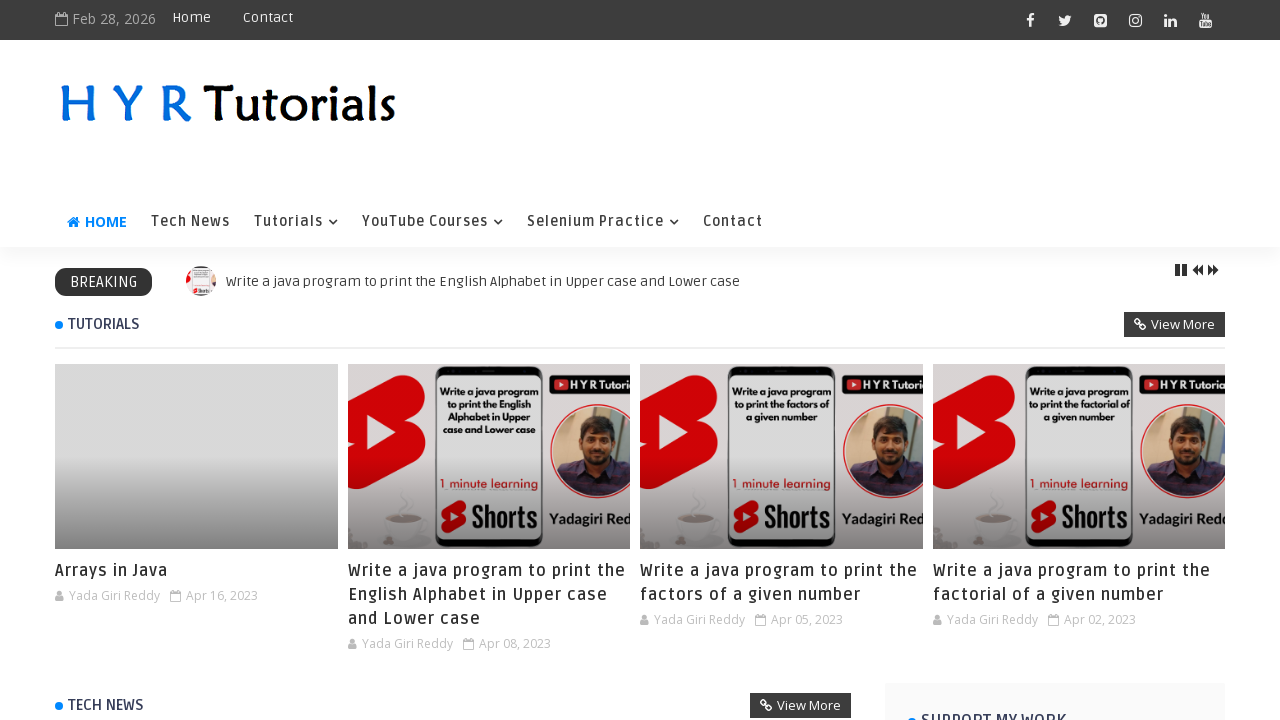

Validated page title matches expected value: 'H Y R Tutorials - H Y R Tutorials'
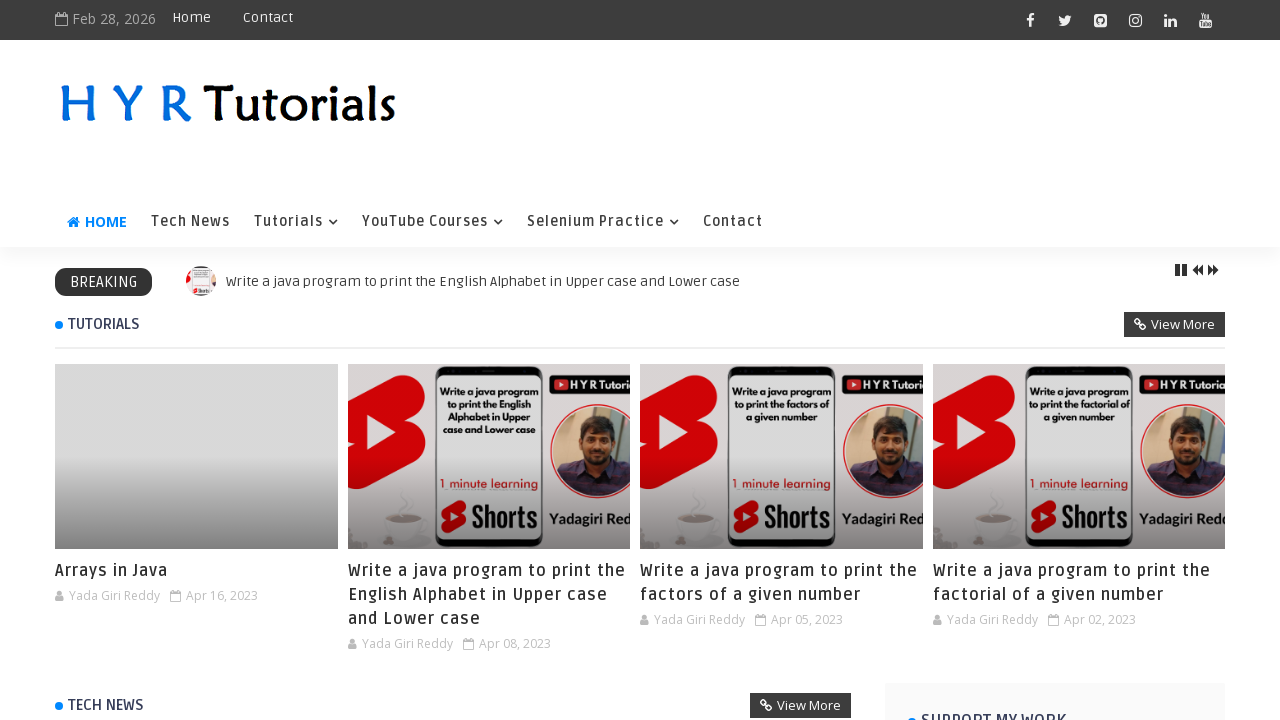

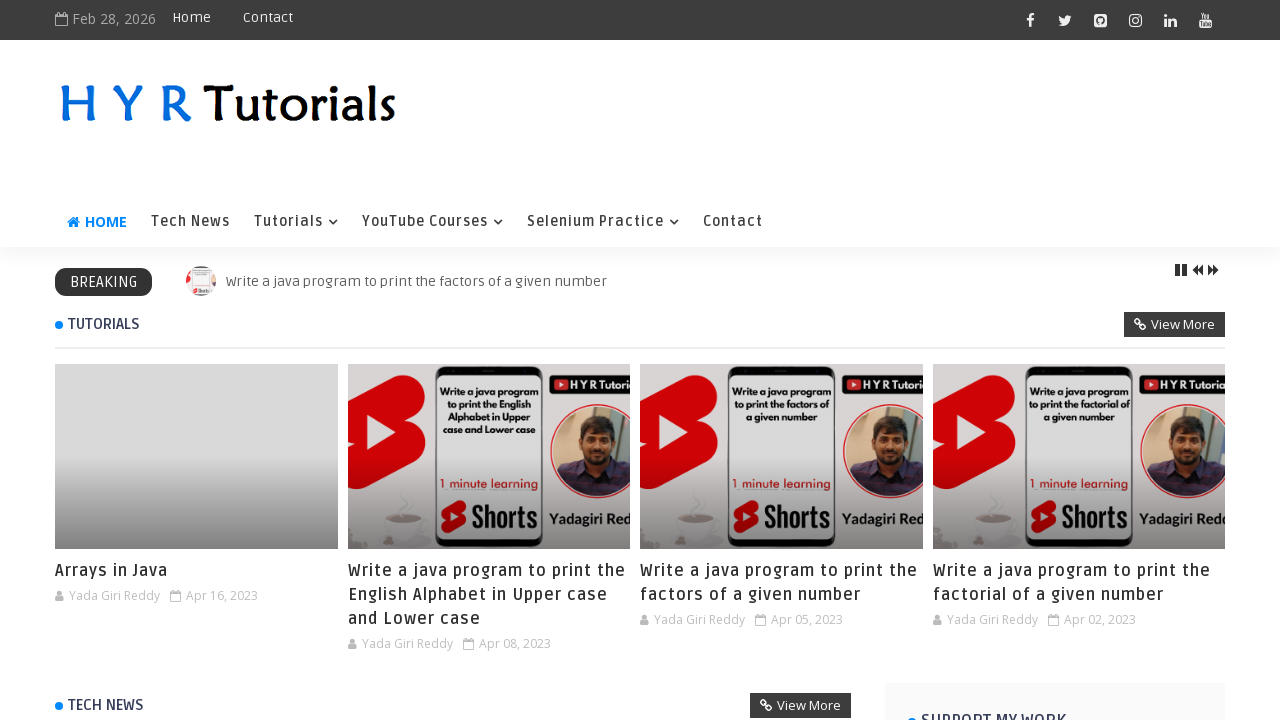